Tests double-click functionality by double-clicking a button

Starting URL: https://qa-practice.netlify.app/double-click

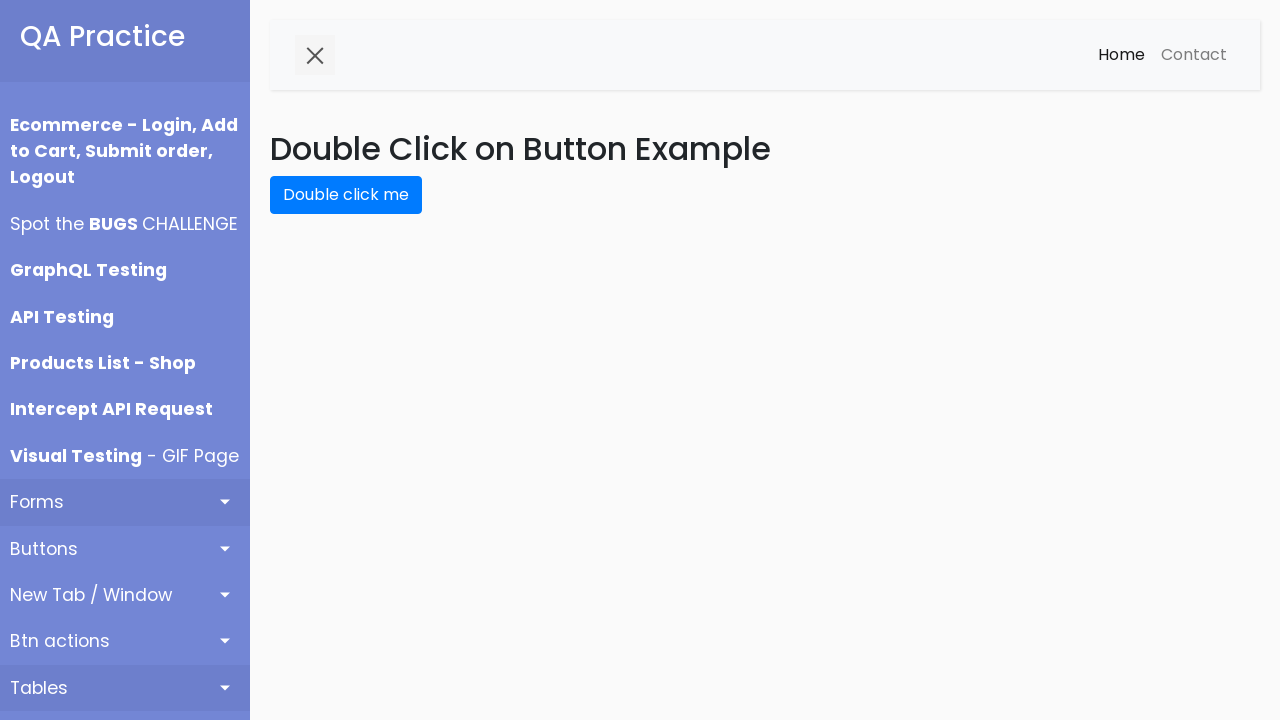

Double-clicked the button to verify double-click functionality at (346, 195) on #double-click-btn
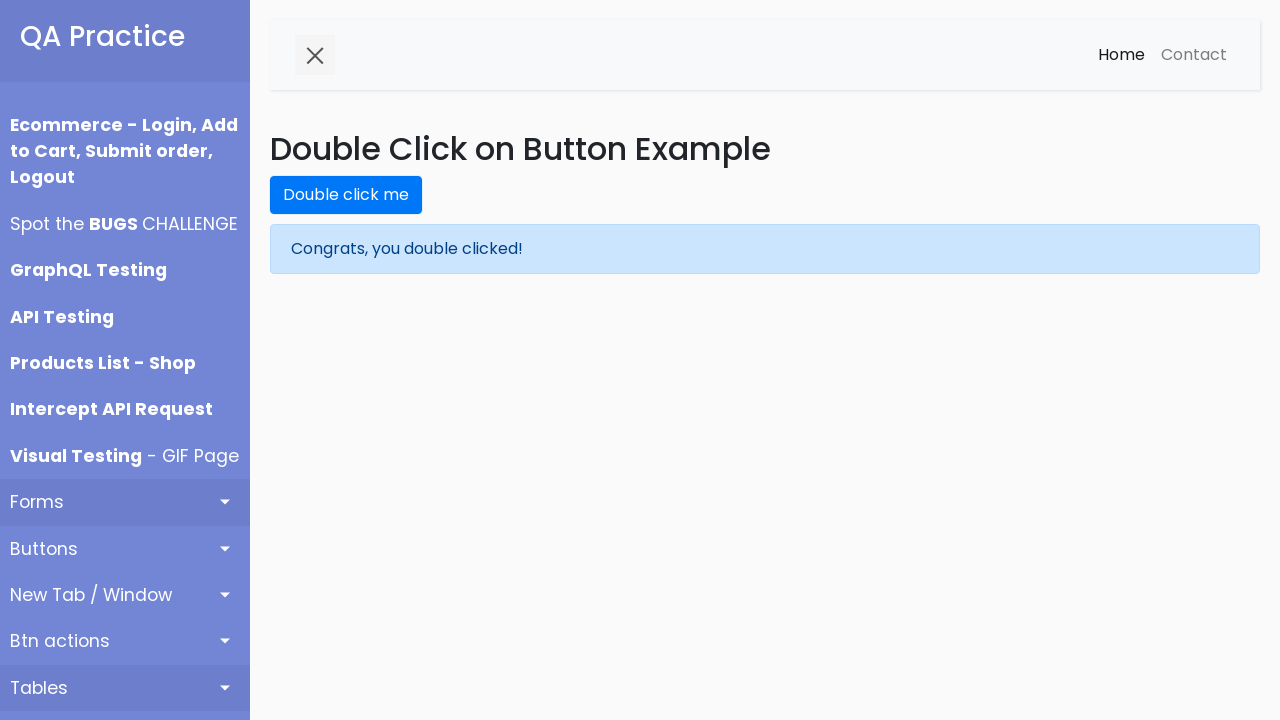

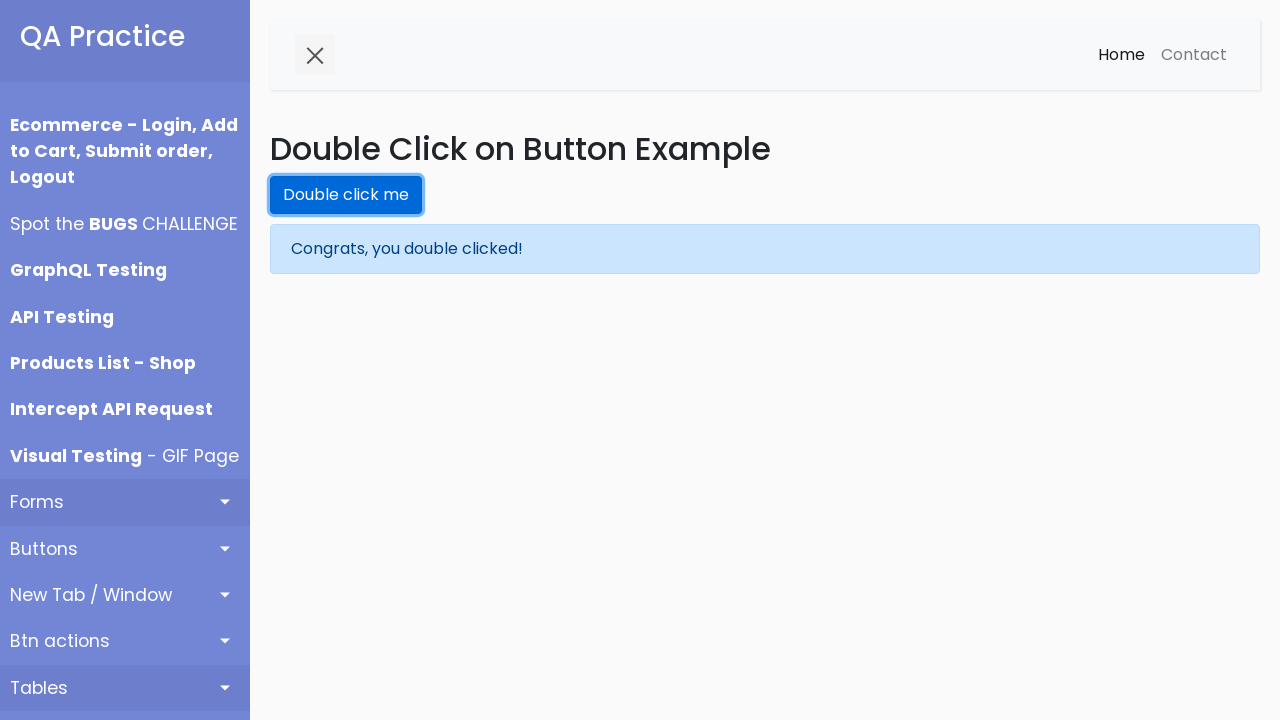